Tests A/B test opt-out by adding the opt-out cookie on the main page before navigating to the A/B test page, then verifying the opt-out is effective.

Starting URL: http://the-internet.herokuapp.com

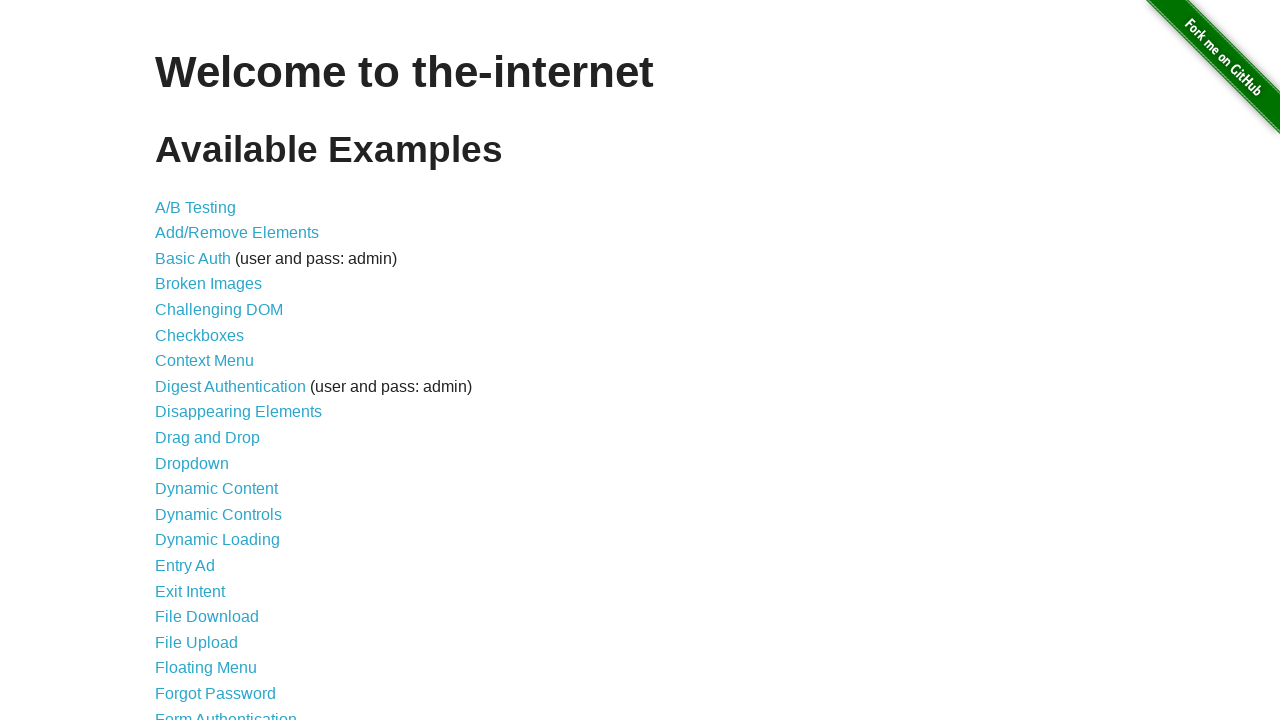

Added optimizelyOptOut cookie to context before navigation
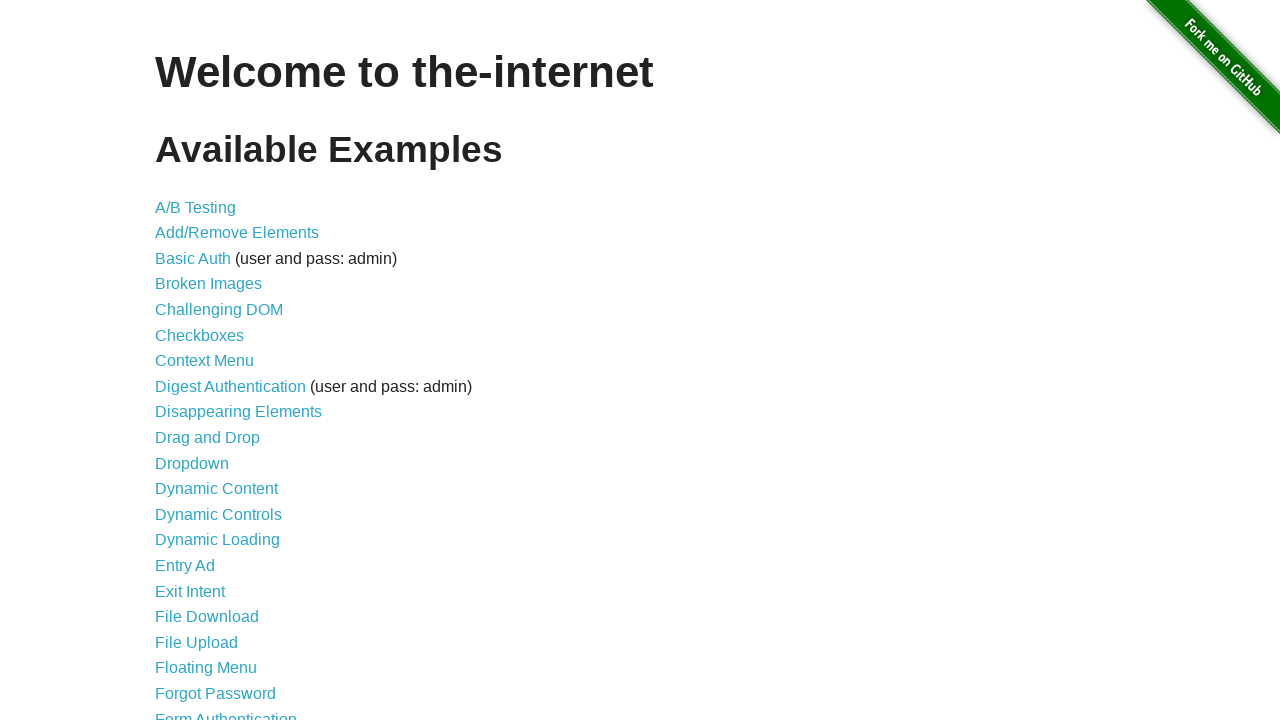

Navigated to A/B test page
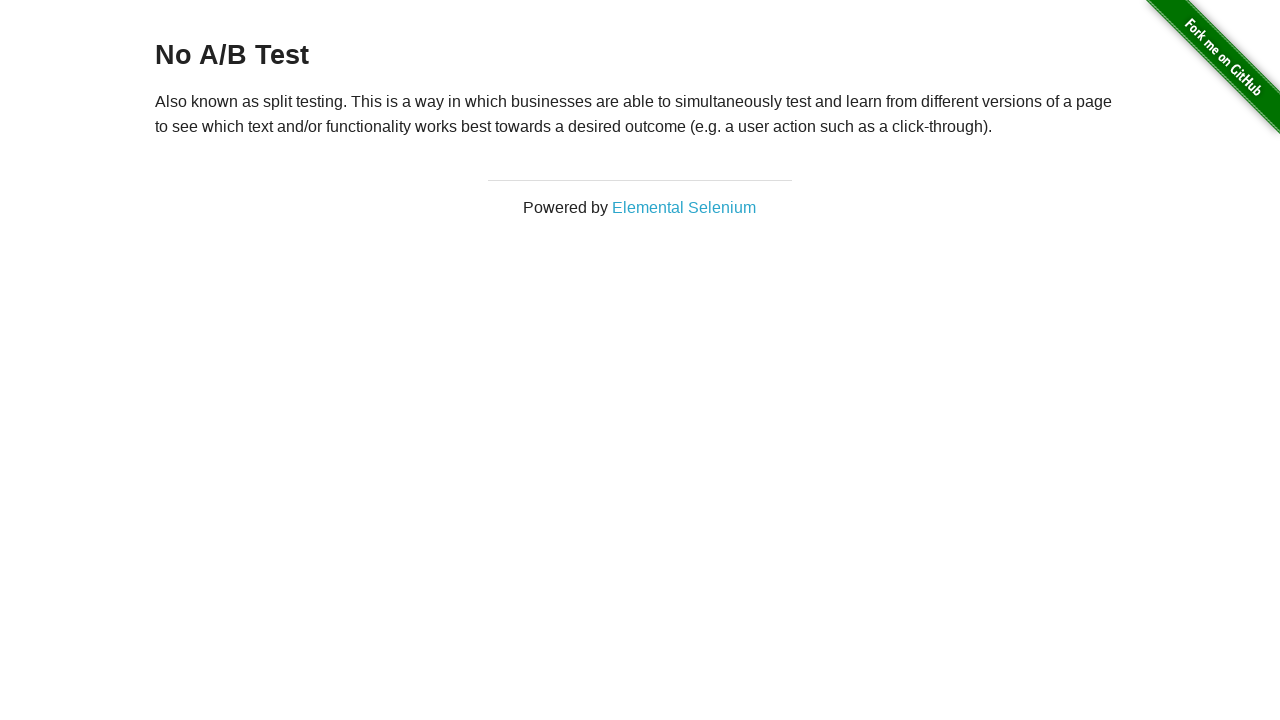

Retrieved heading text from page
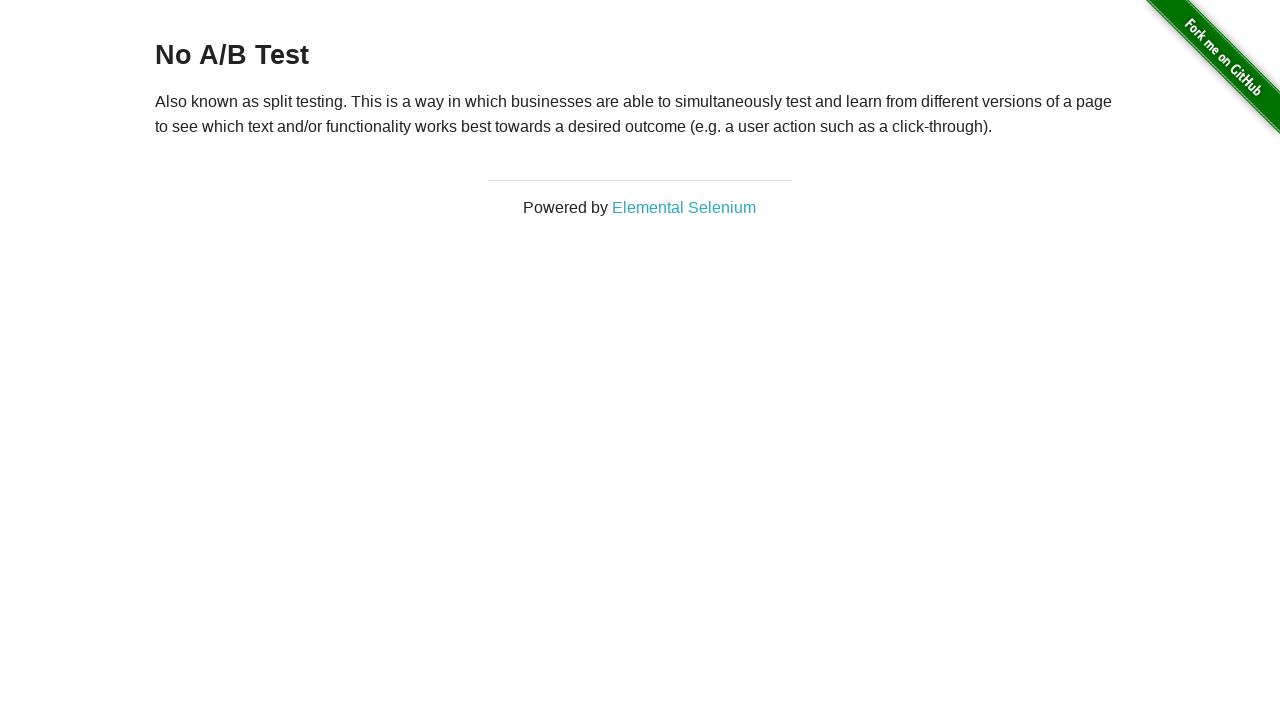

Verified opt-out was successful: heading text is 'No A/B Test'
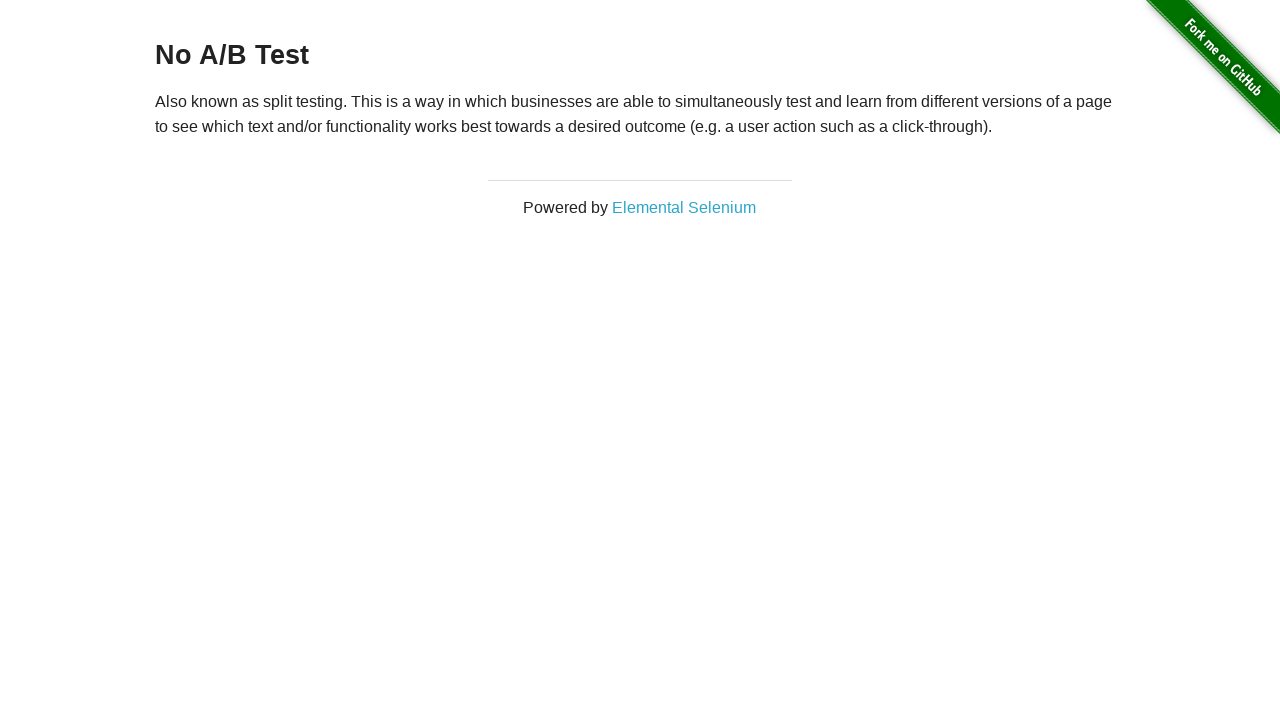

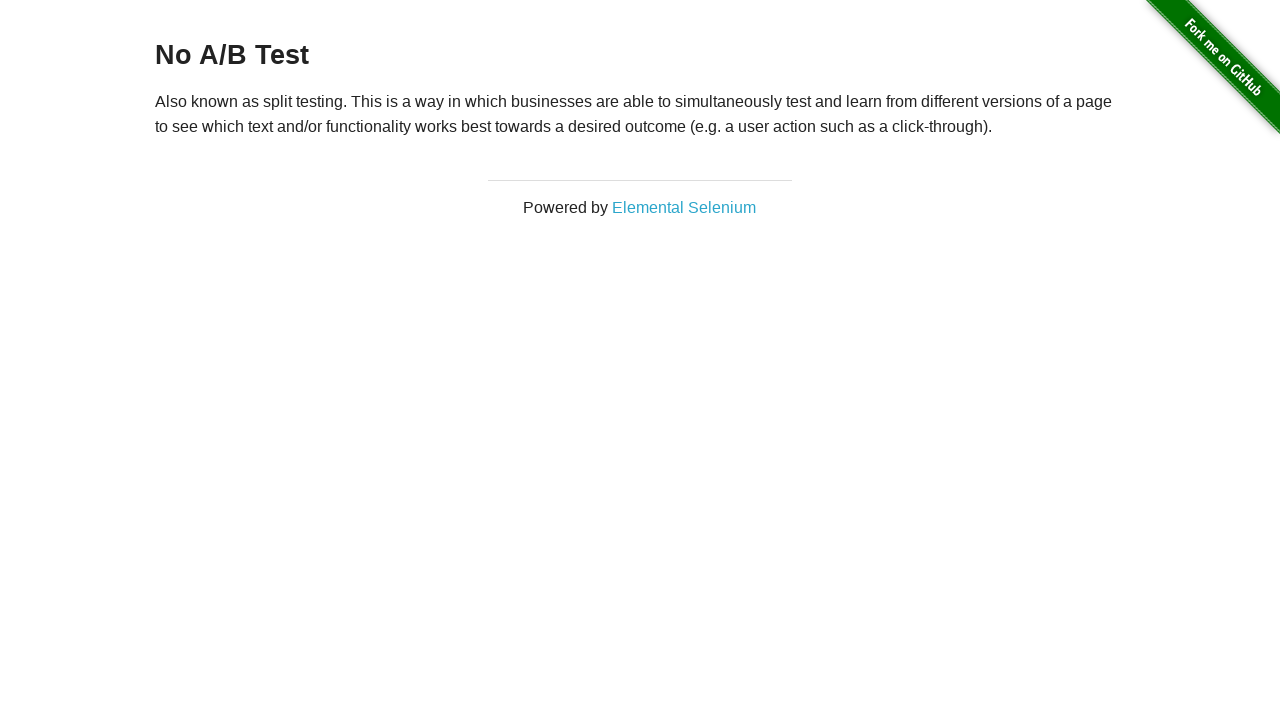